Tests the Quebec government income calculator by filling in a revenue amount field and waiting for the calculation result to appear

Starting URL: https://www.finances.gouv.qc.ca/ministere/outils_services/outils_calcul/revenu_disponible/outil_revenu.asp

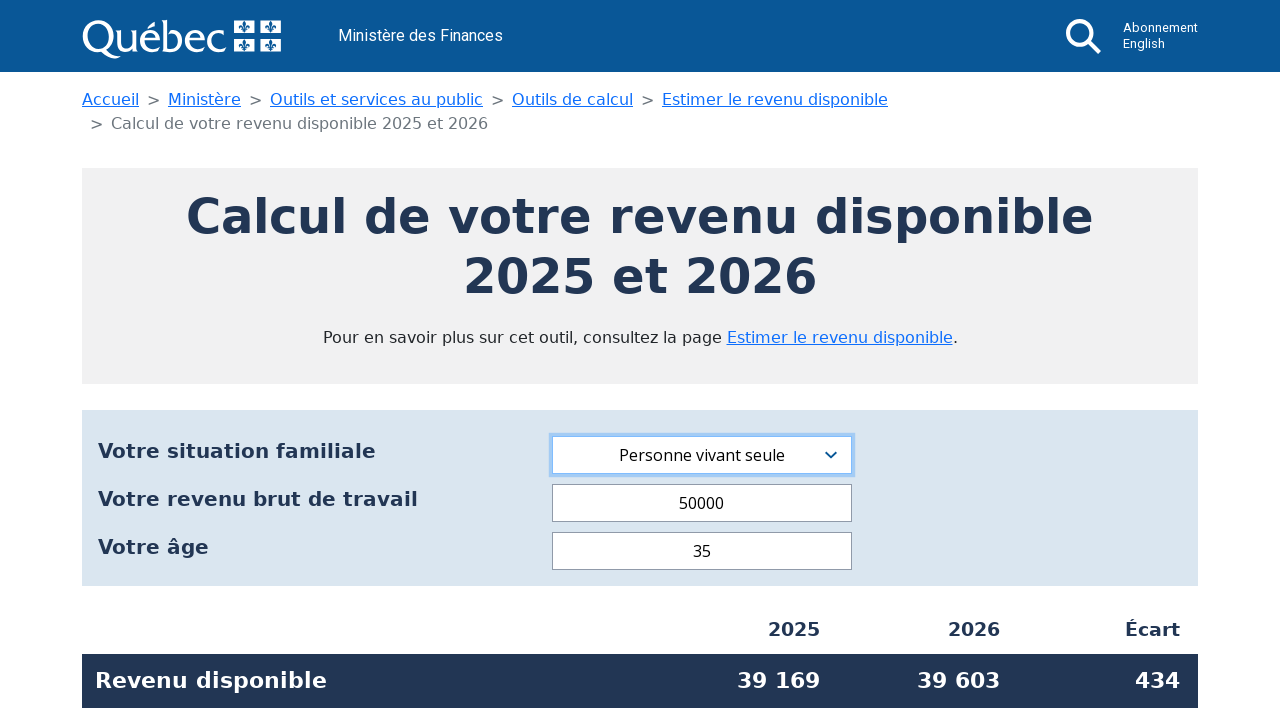

Filled revenue field with amount 75000 on #Revenu1
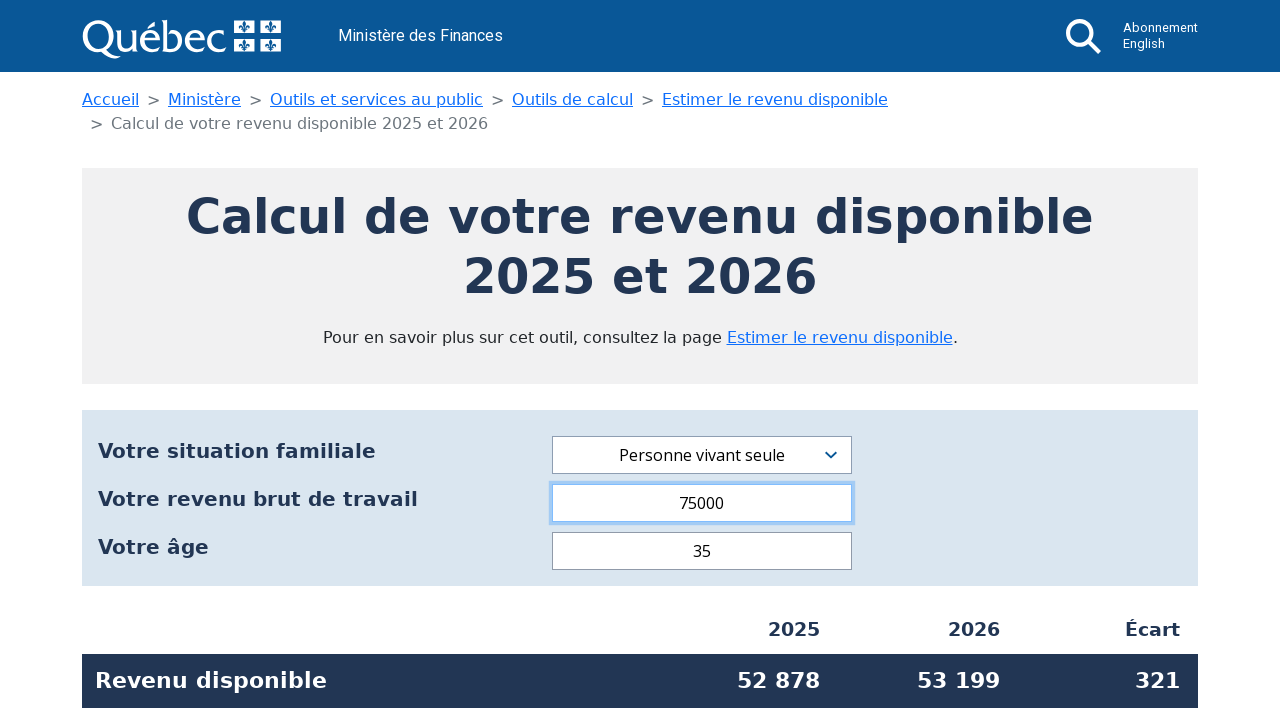

Calculation result field appeared
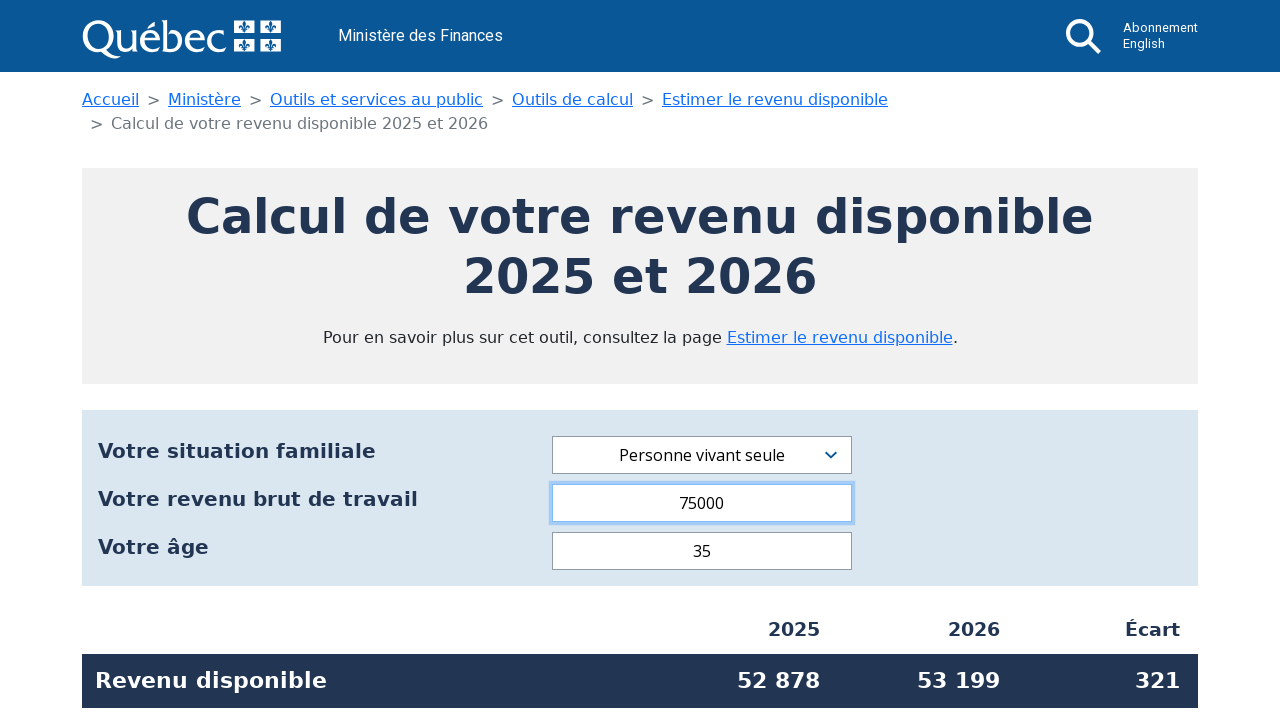

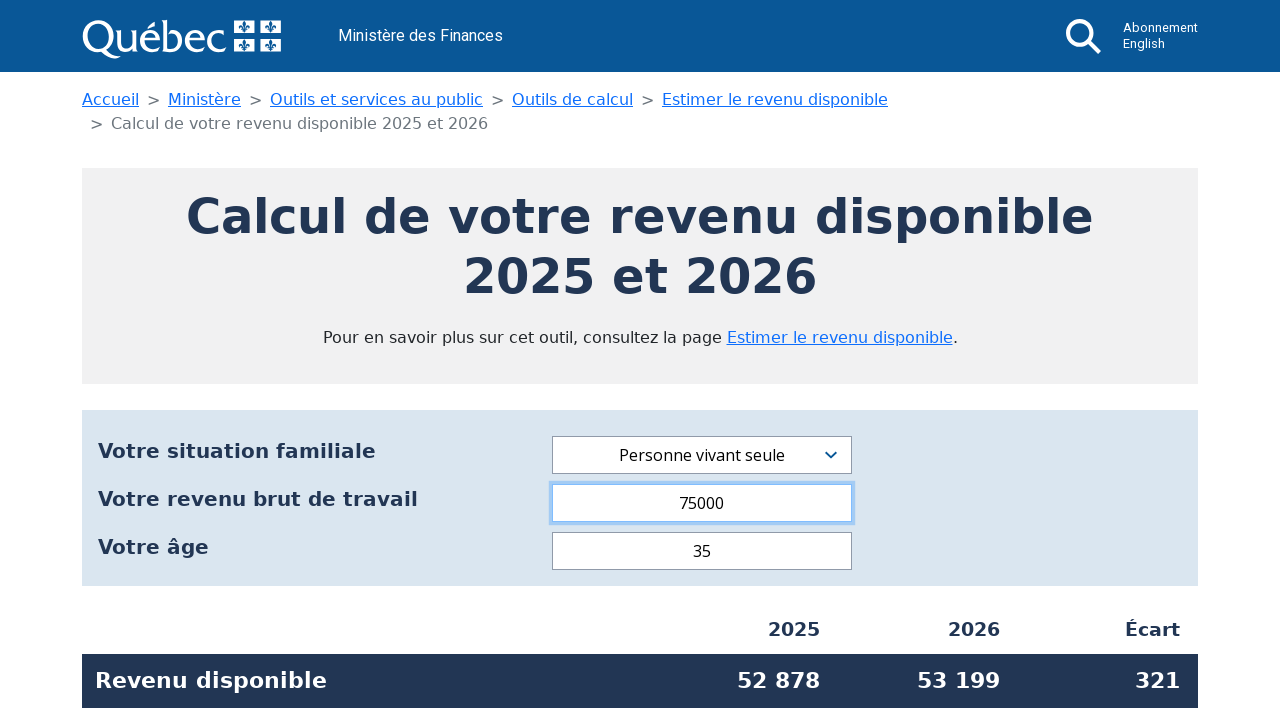